Navigates to Courses page and selects a department from a dropdown menu

Starting URL: https://gravitymvctestapplication.azurewebsites.net

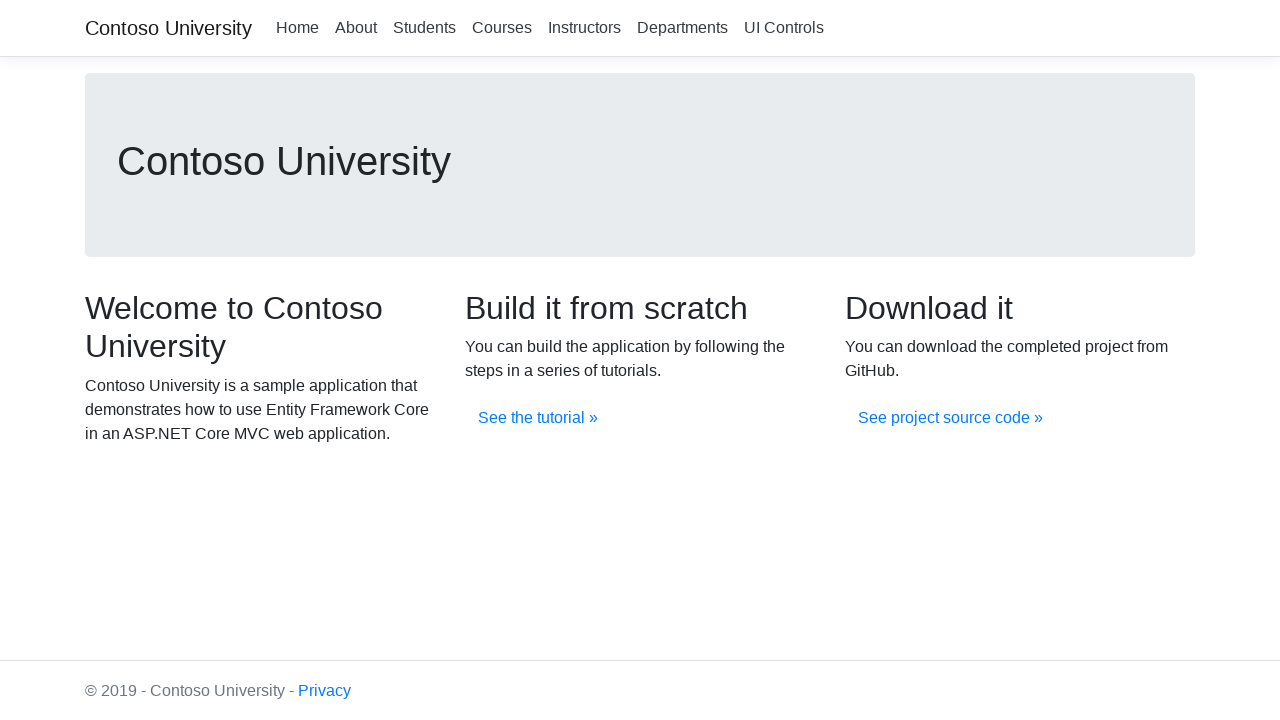

Clicked on the Courses link at (502, 28) on xpath=//a[.='Courses']
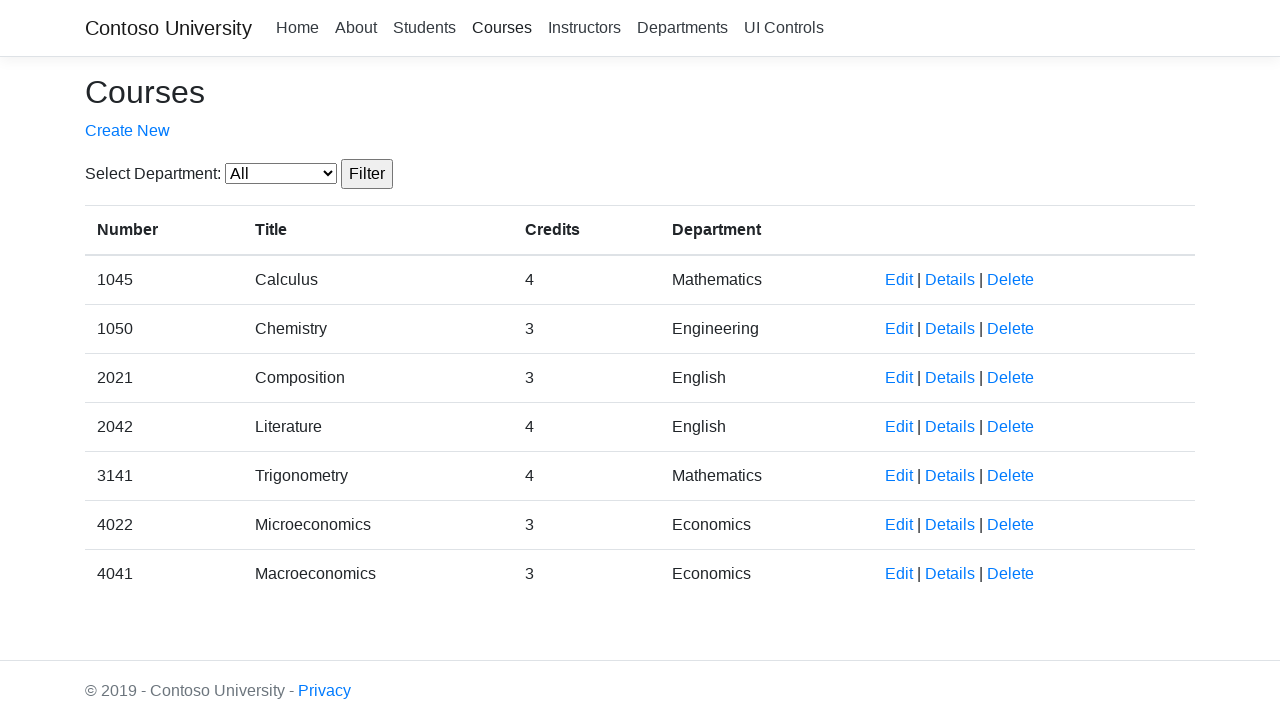

Selected department with value '4' from dropdown menu on select#SelectedDepartment
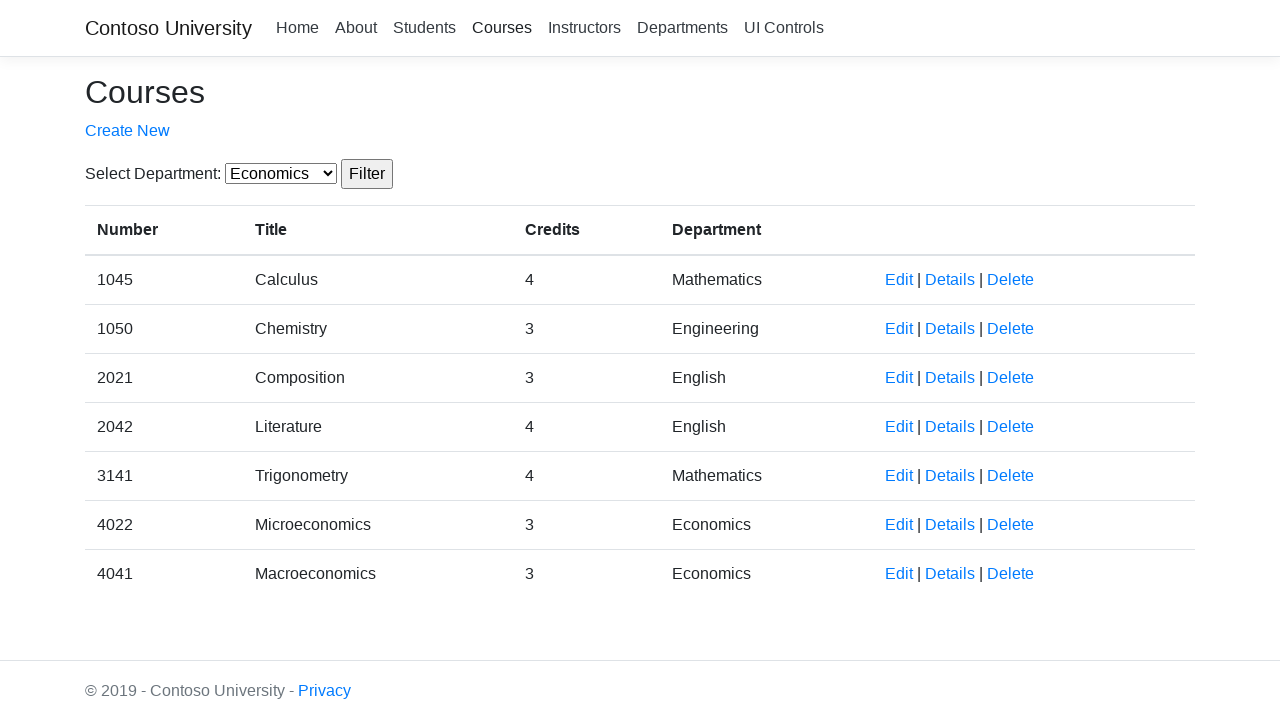

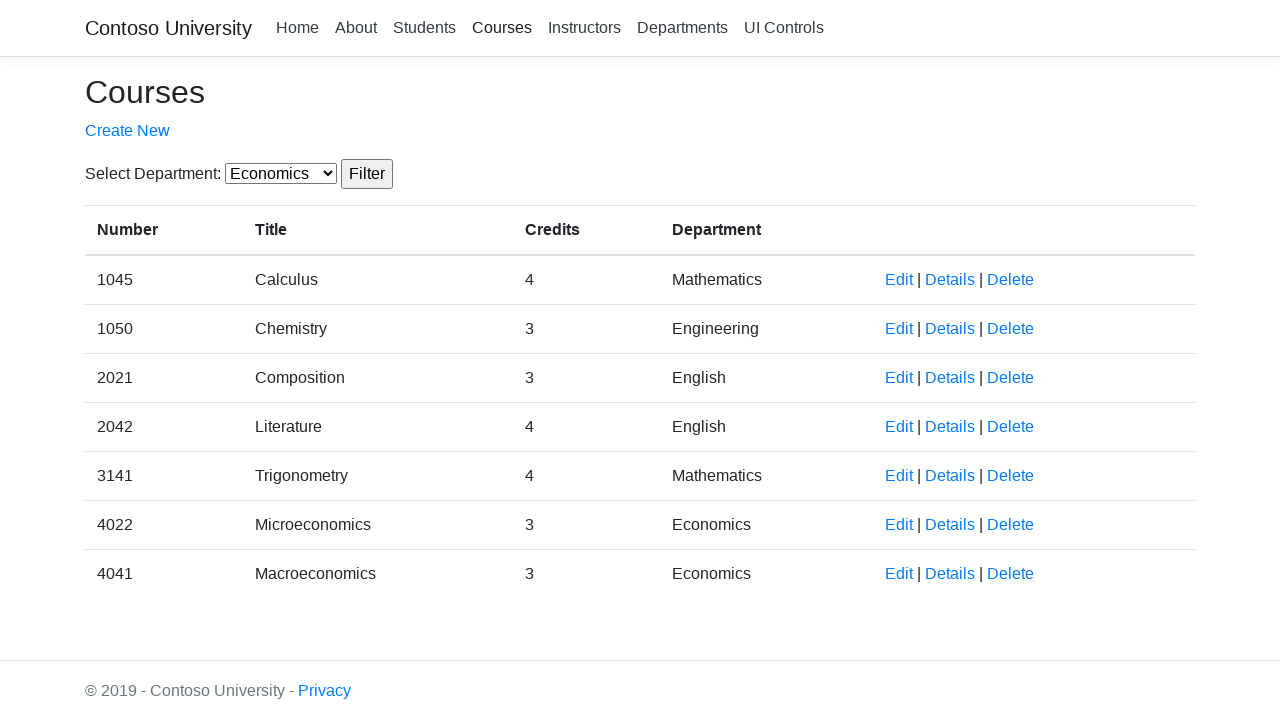